Tests web table interaction by iterating through table rows to find and verify specific cell values

Starting URL: https://rahulshettyacademy.com/AutomationPractice/

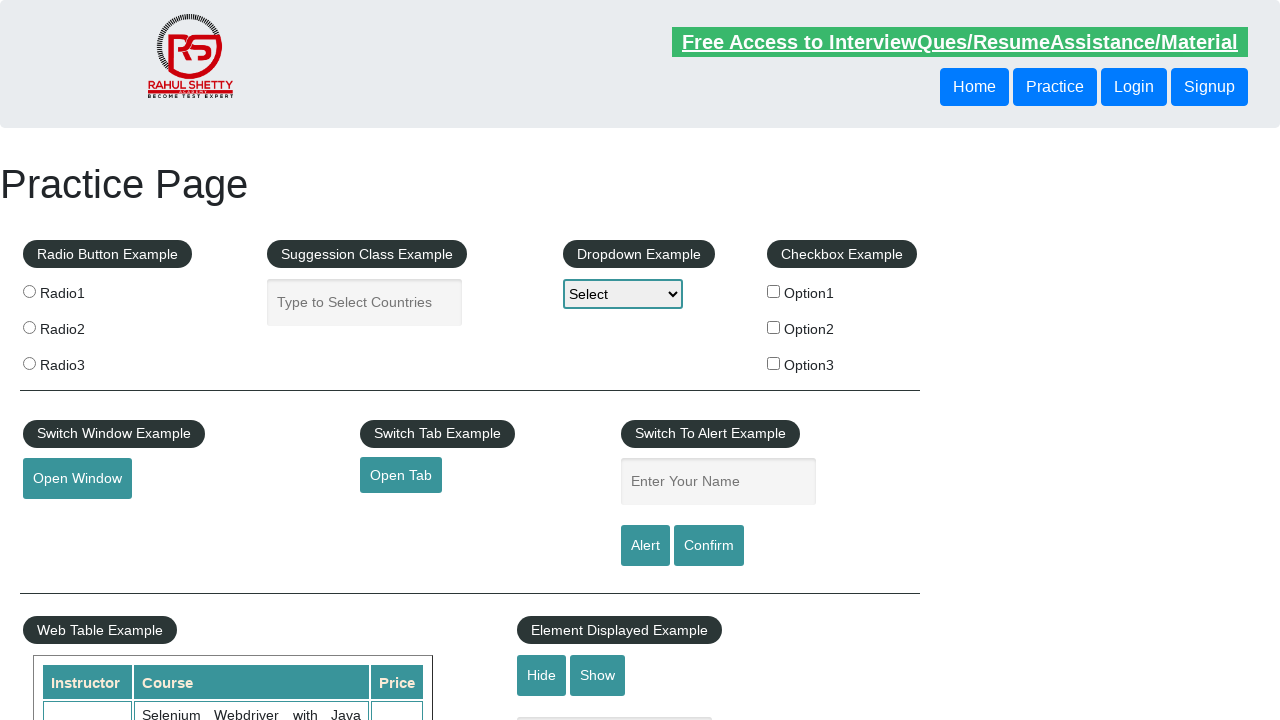

Waited for web table to load
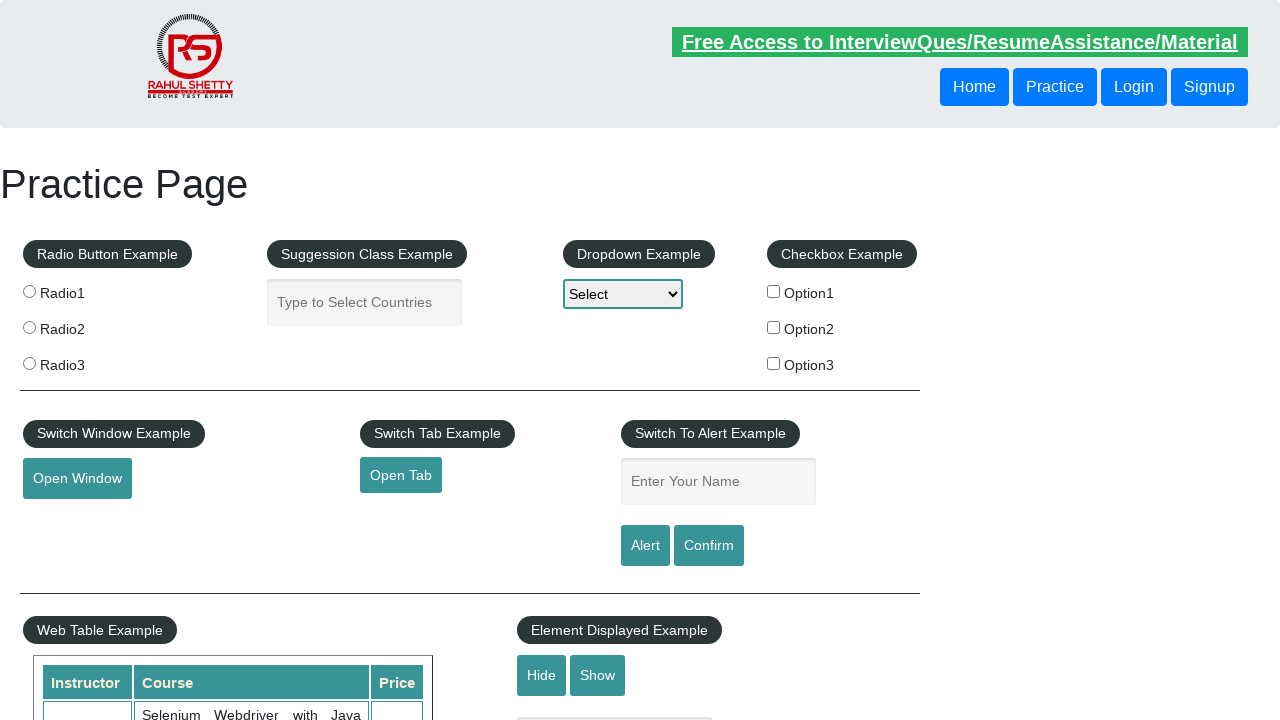

Located all table rows (column 2)
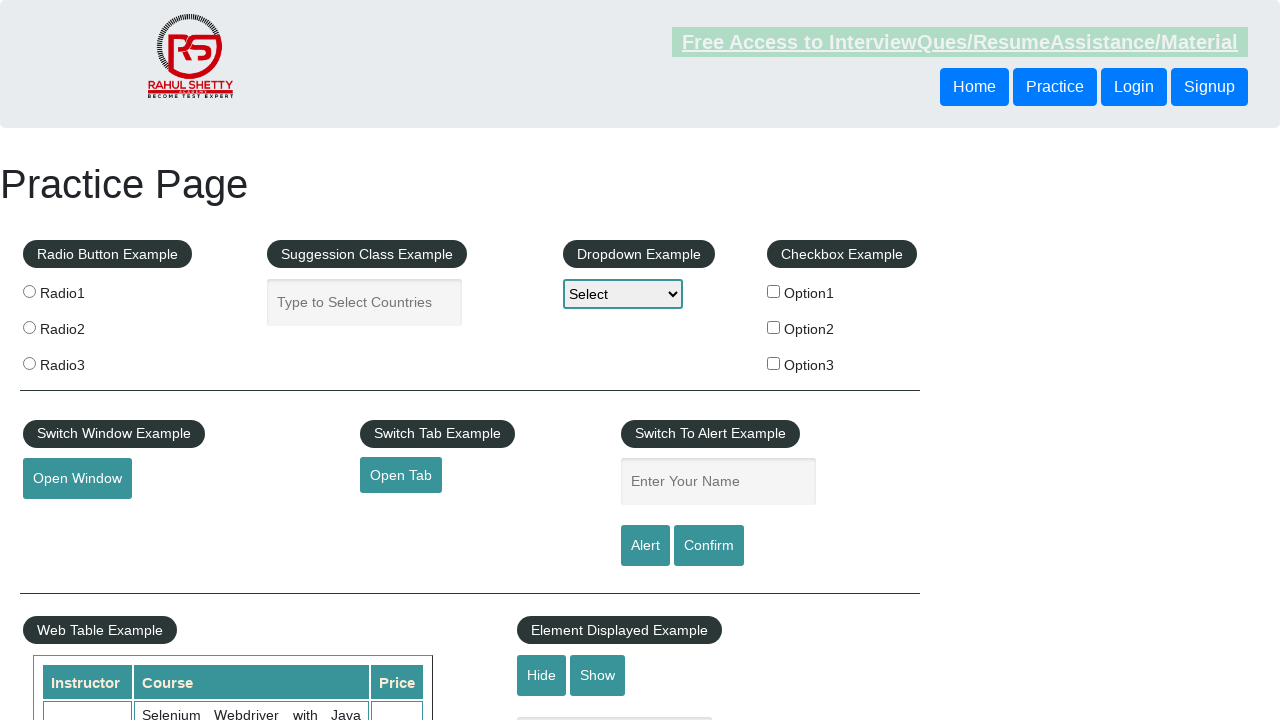

Retrieved text content from row 1
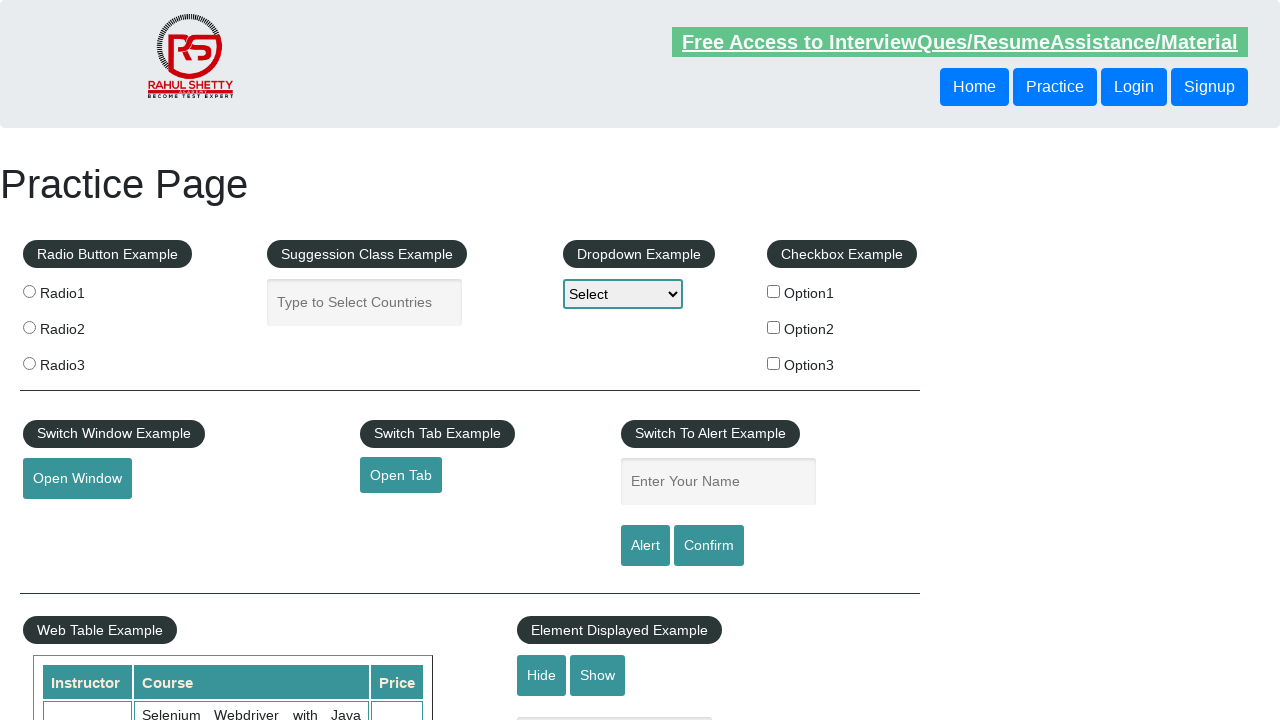

Retrieved text content from row 2
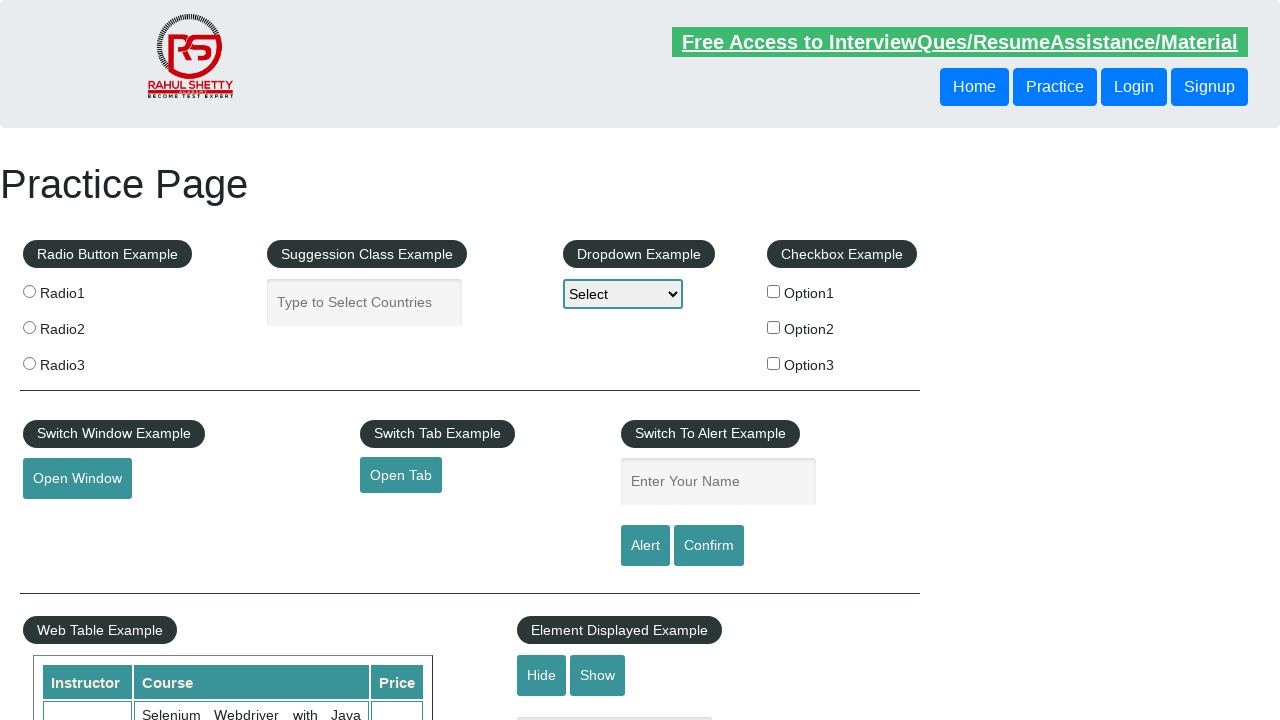

Retrieved text content from row 3
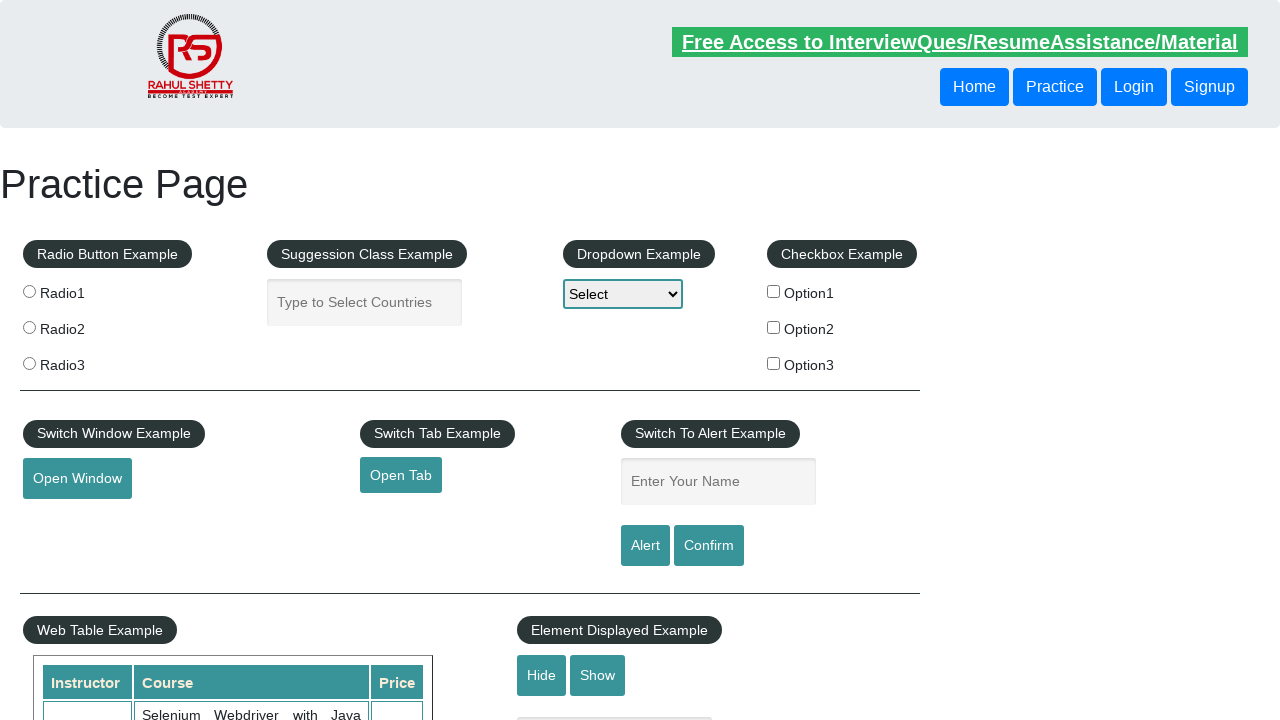

Found 'Appium' in row 3, extracted price: 30
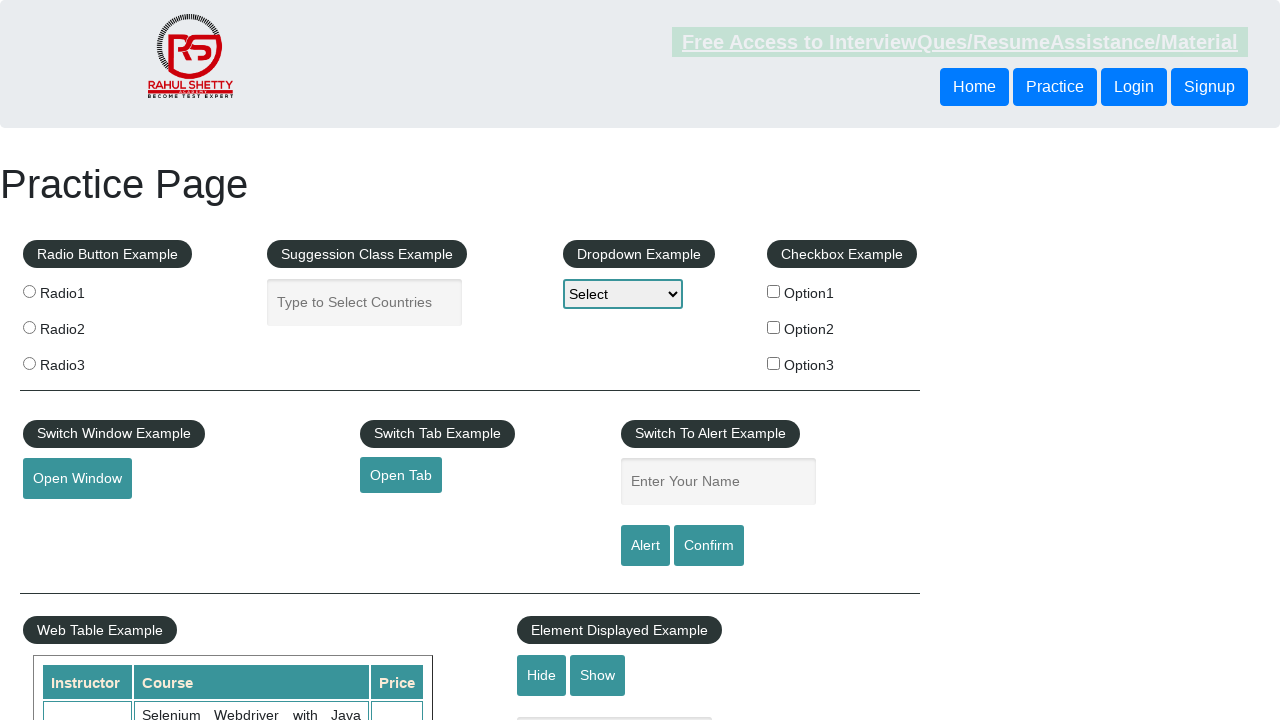

Verified that Appium price equals '30'
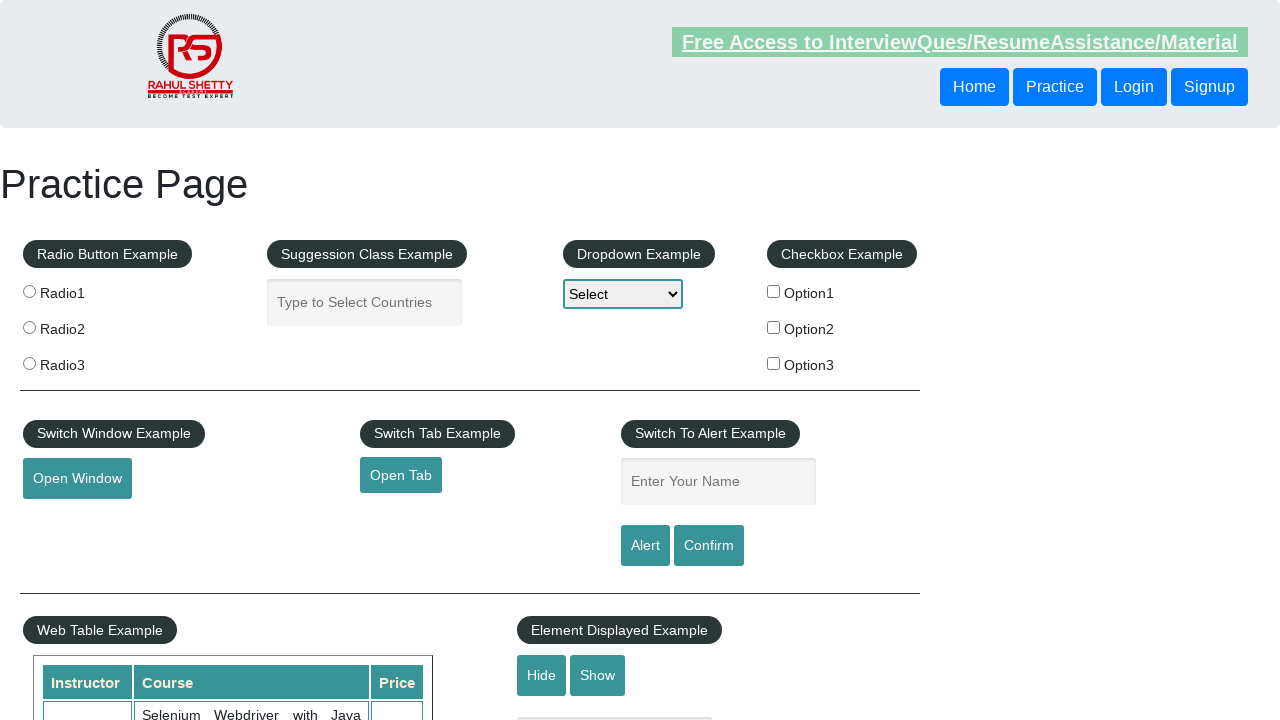

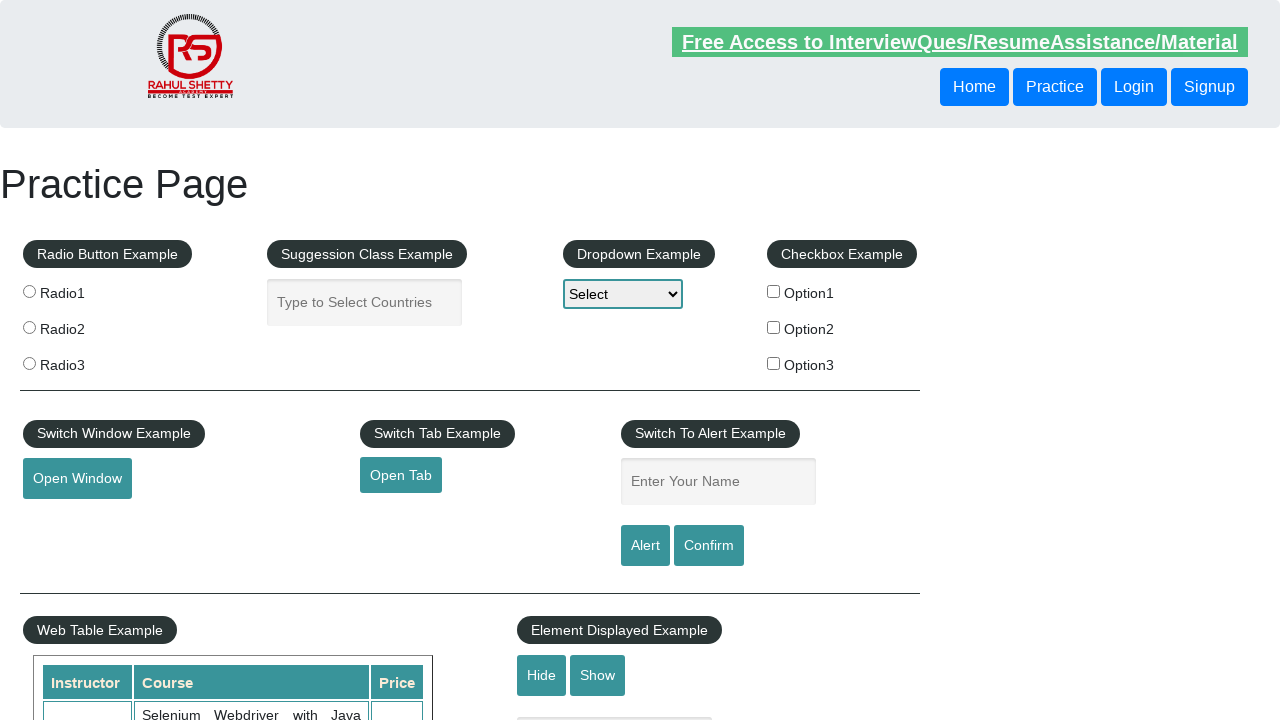